Tests a password generator tool by changing the character length and generating multiple passwords

Starting URL: https://www.roboform.com/es/password-generator

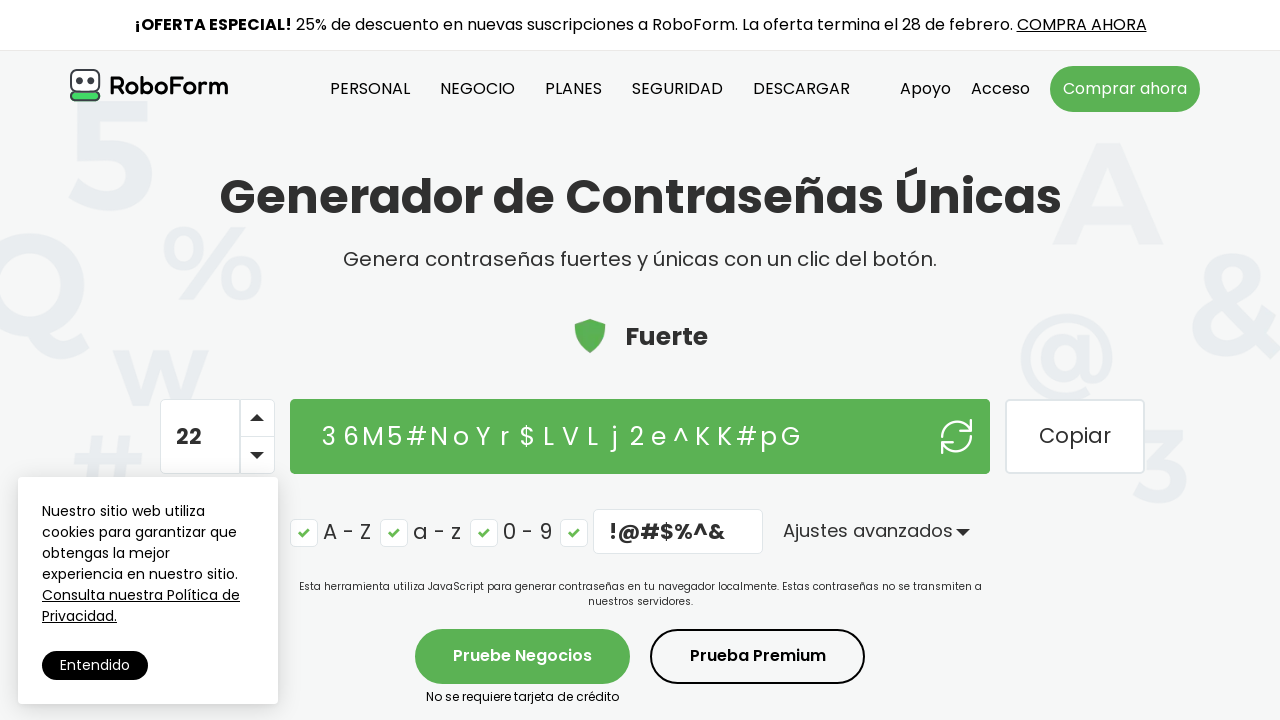

Waited for number of characters field to be present
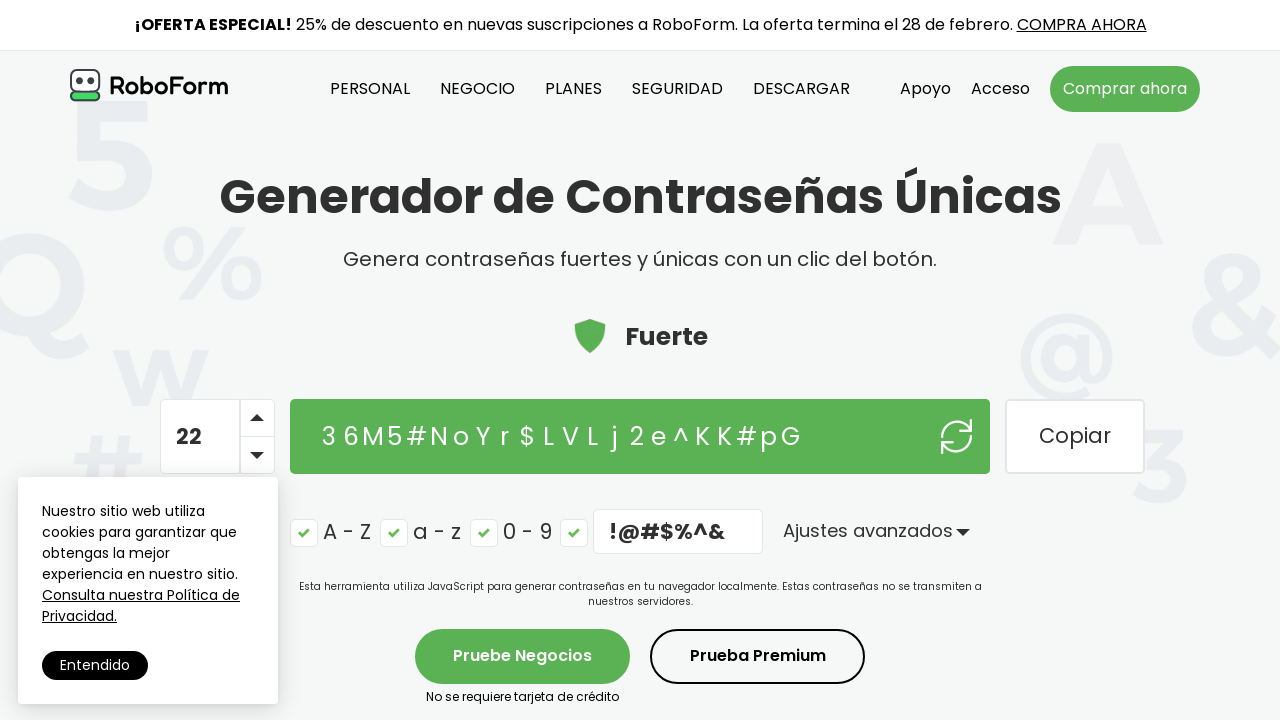

Cleared the number of characters field
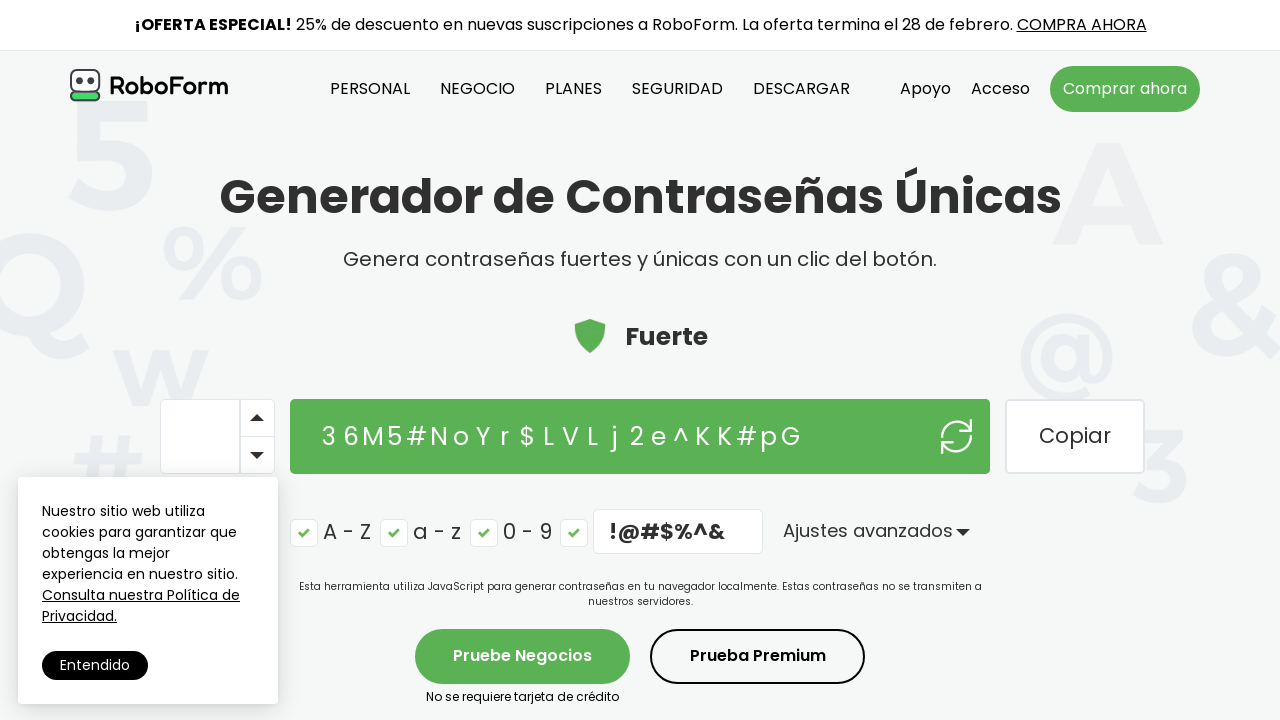

Set character length to 16 on #number-of-characters
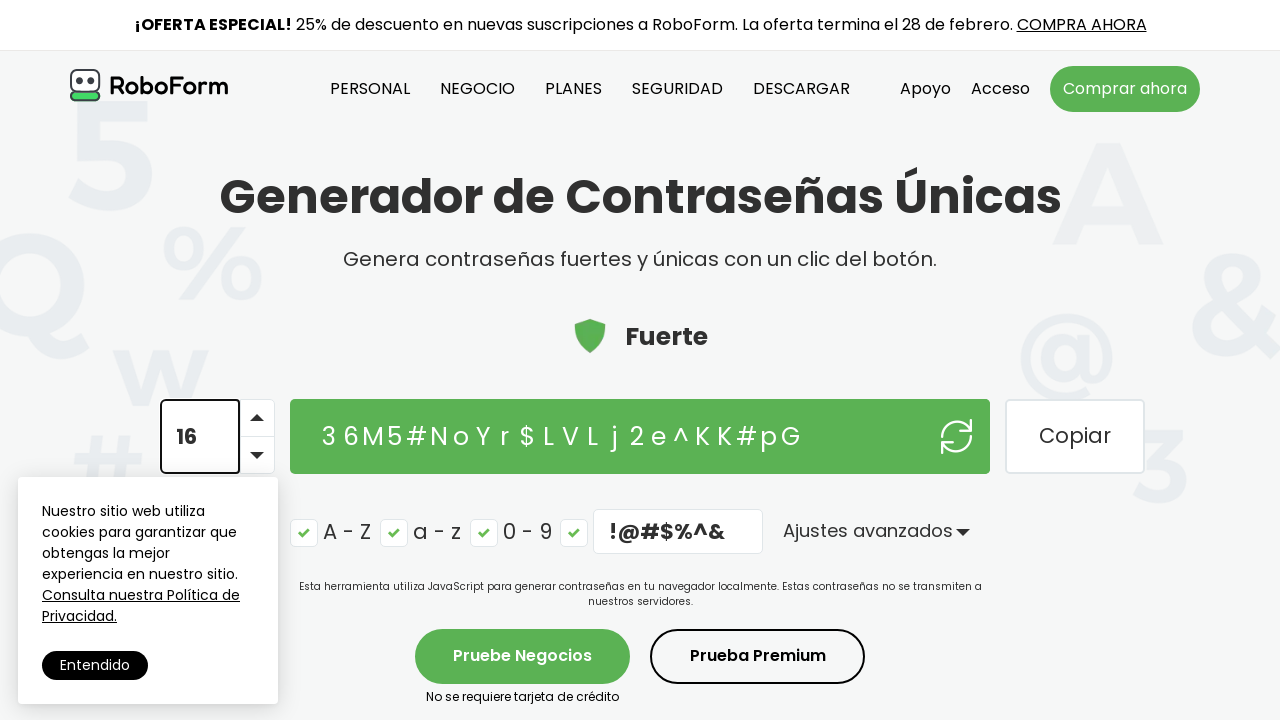

Clicked generate password button (iteration 1/10) at (956, 436) on #button-password
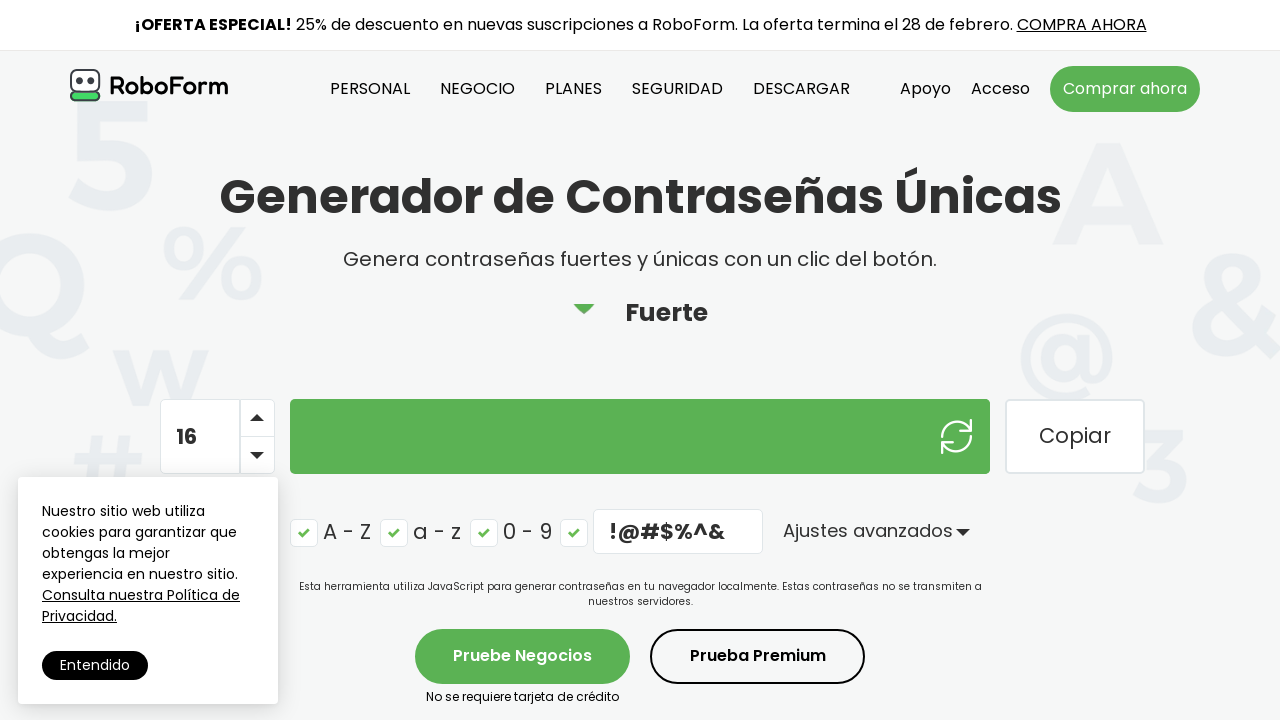

Waited 2 seconds for password generation (iteration 1/10)
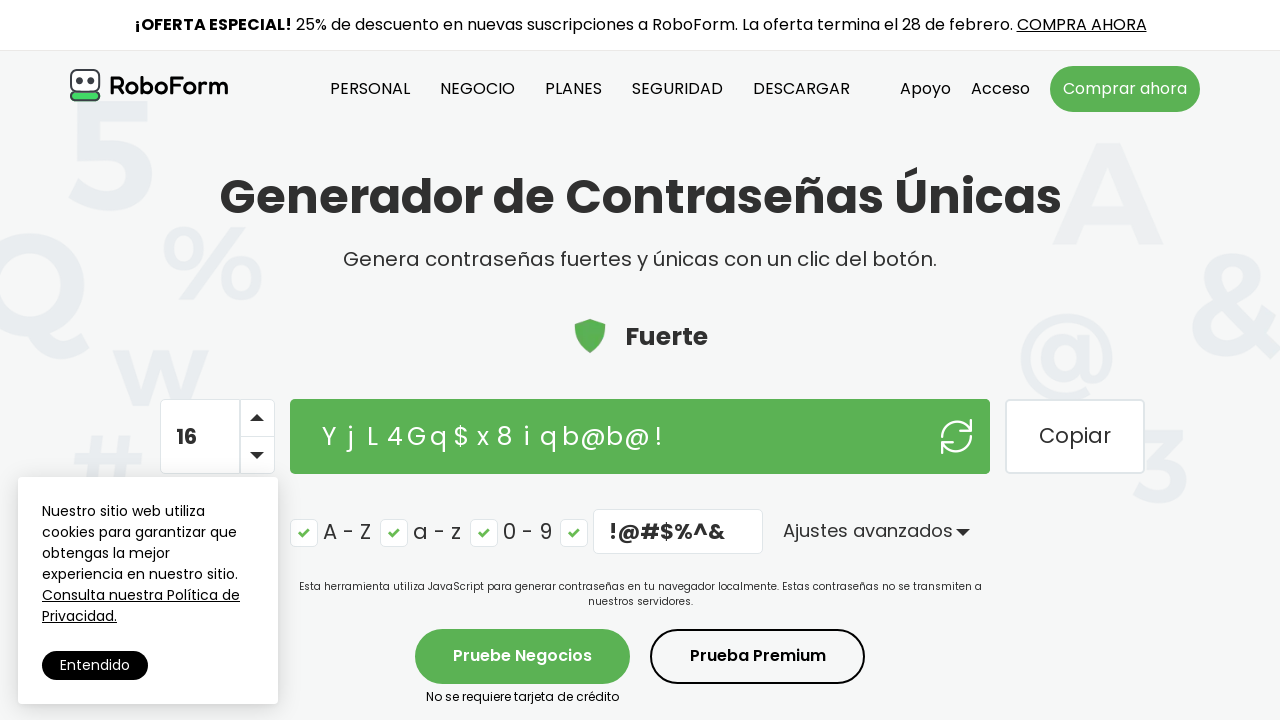

Password 1 generated: YjL4Gq$x8iqb@b@!
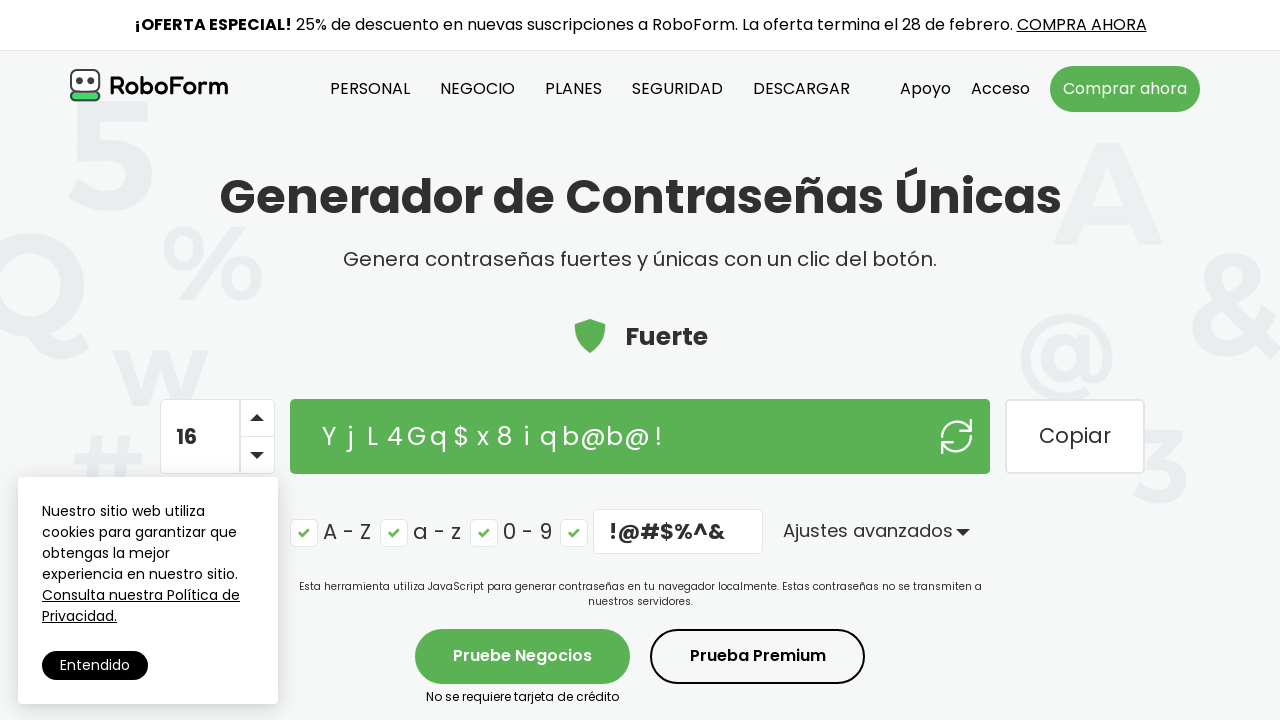

Clicked generate password button (iteration 2/10) at (956, 436) on #button-password
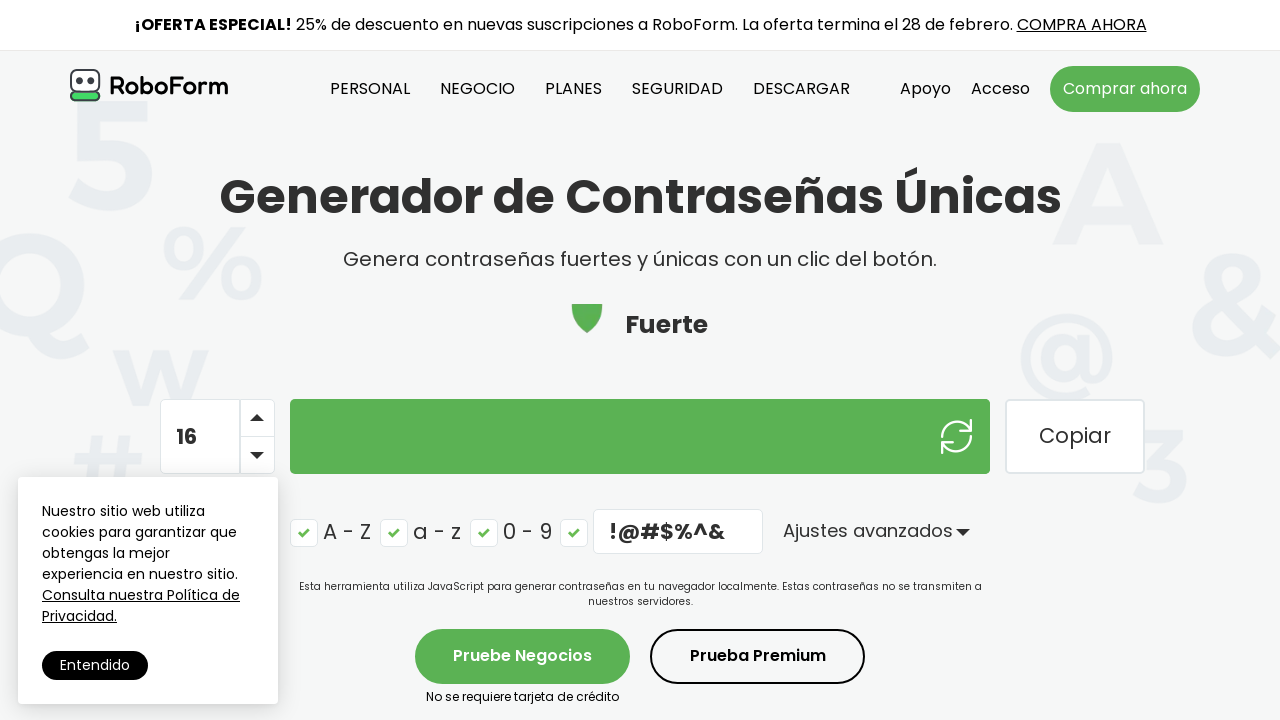

Waited 2 seconds for password generation (iteration 2/10)
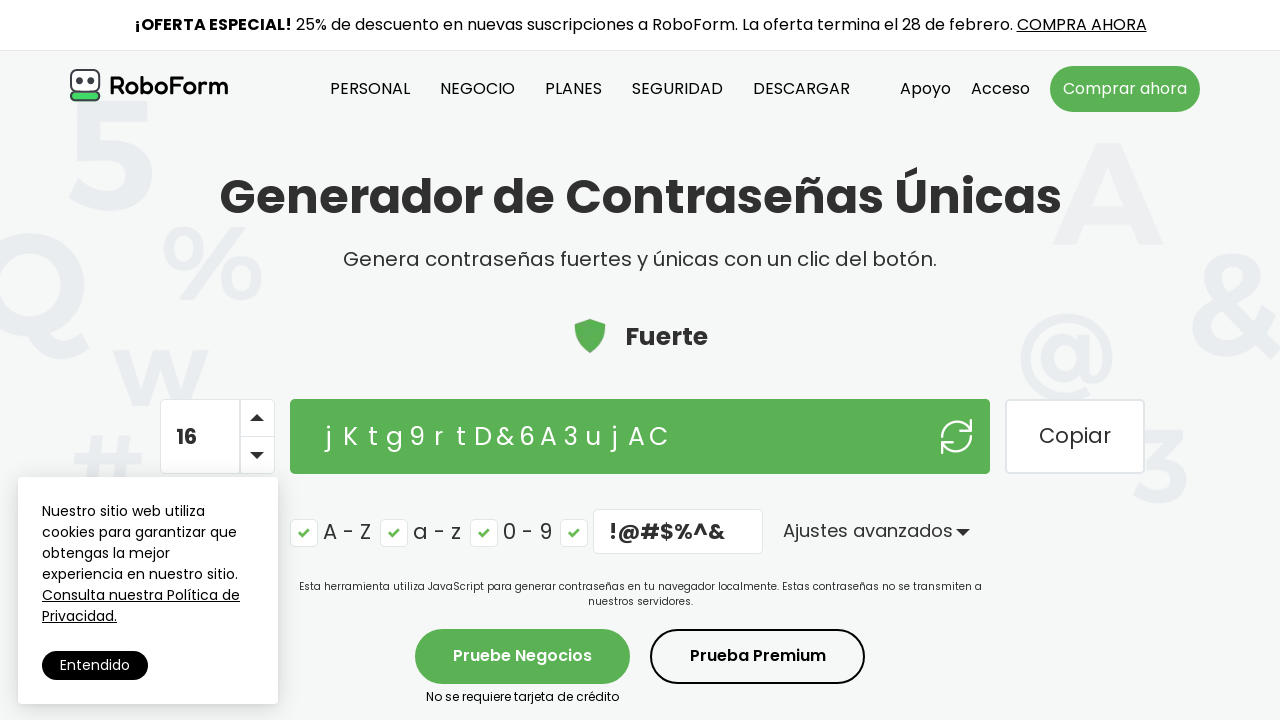

Password 2 generated: jKtg9rtD&6A3ujAC
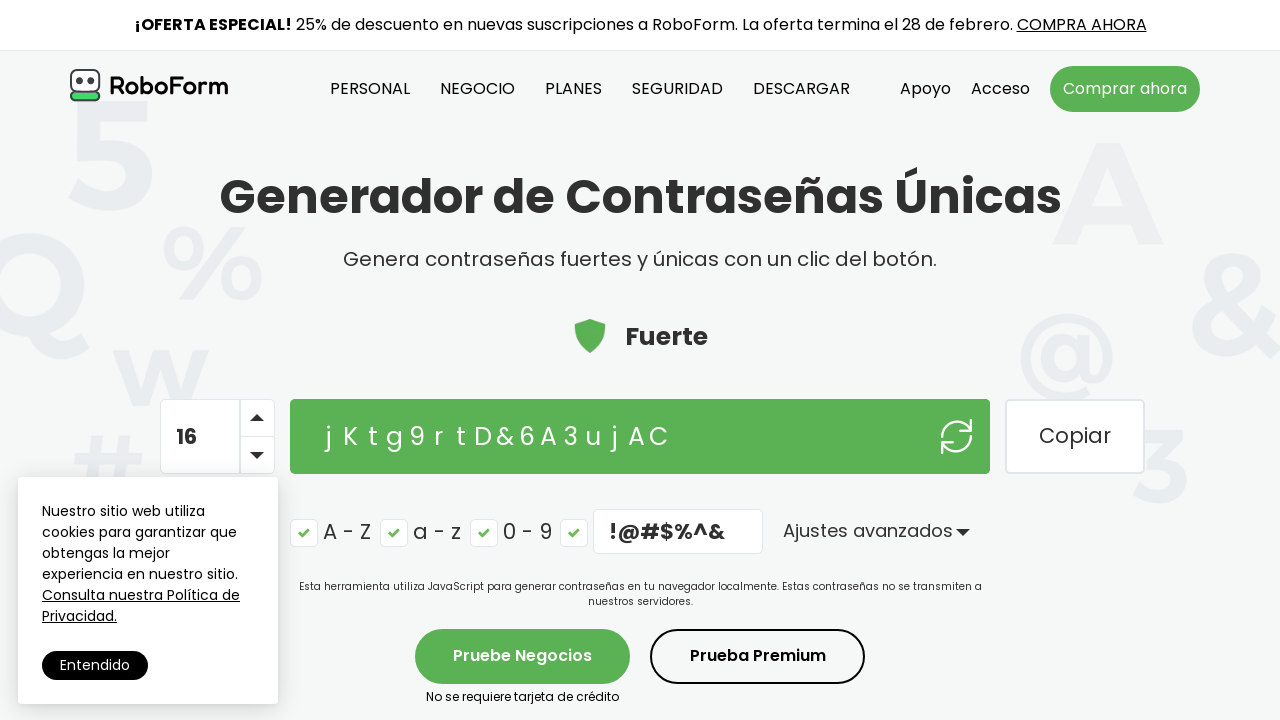

Clicked generate password button (iteration 3/10) at (956, 436) on #button-password
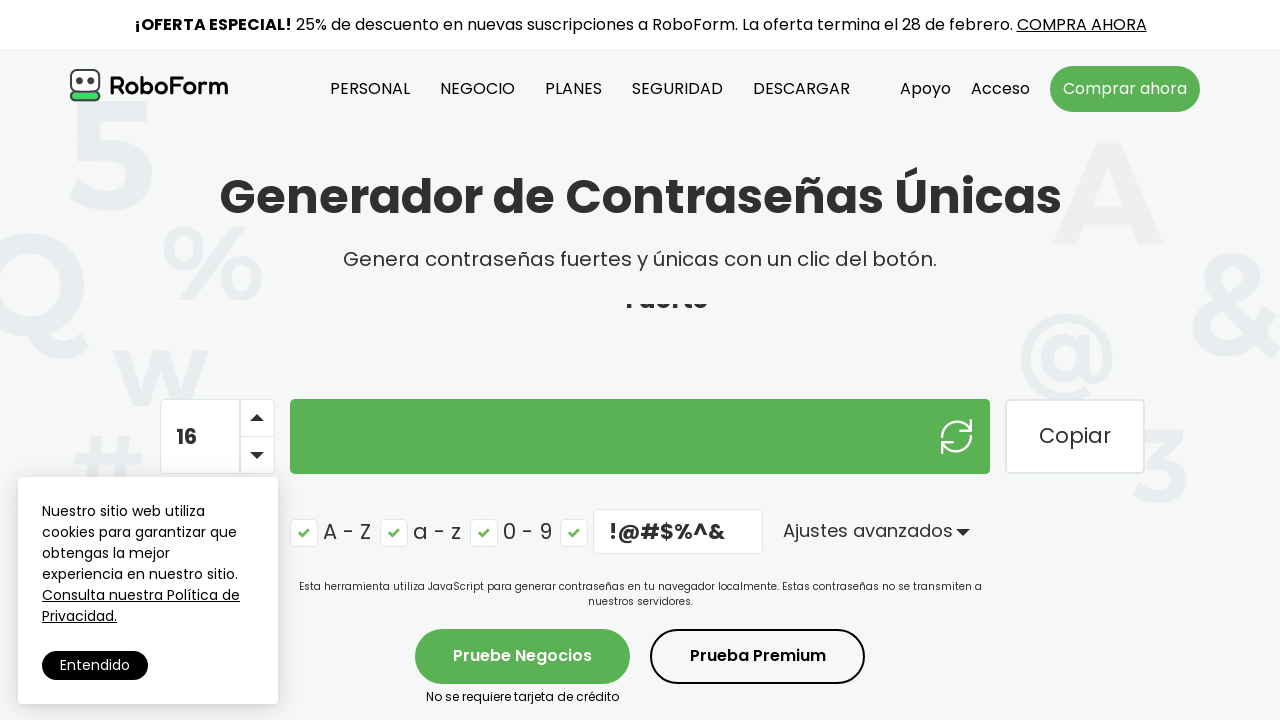

Waited 2 seconds for password generation (iteration 3/10)
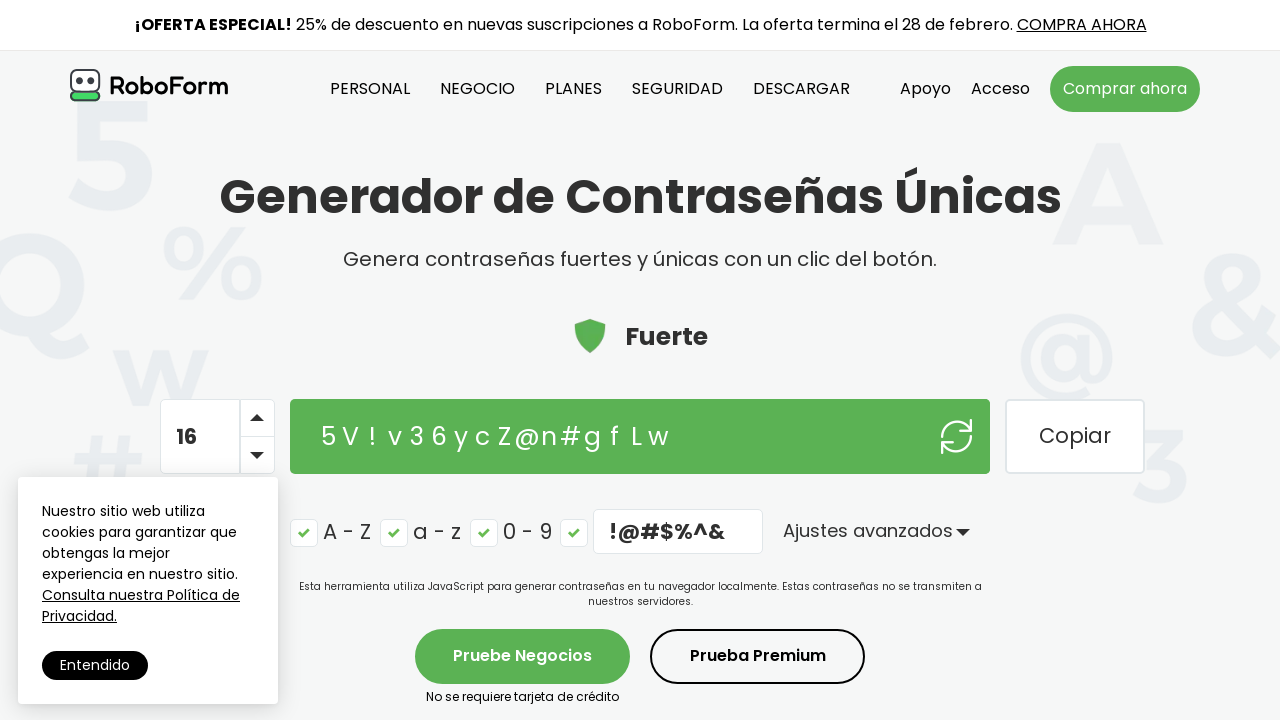

Password 3 generated: 5V!v36ycZ@n#gfLw
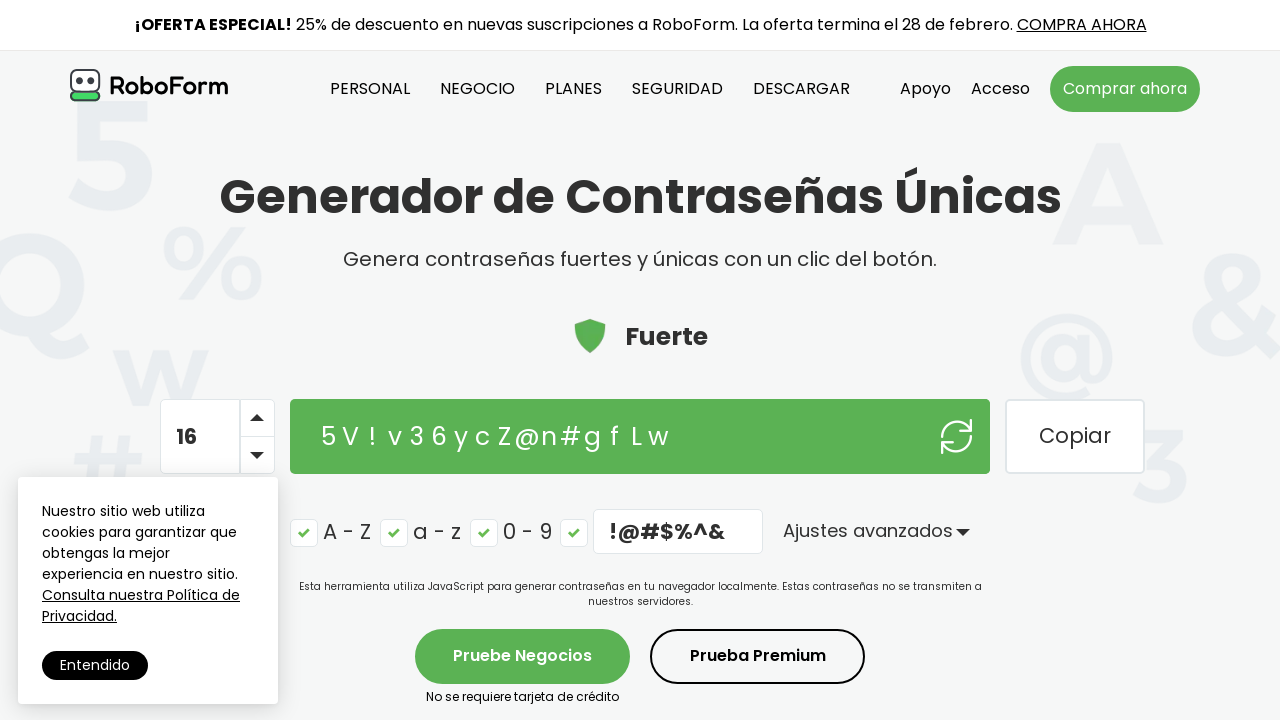

Clicked generate password button (iteration 4/10) at (956, 436) on #button-password
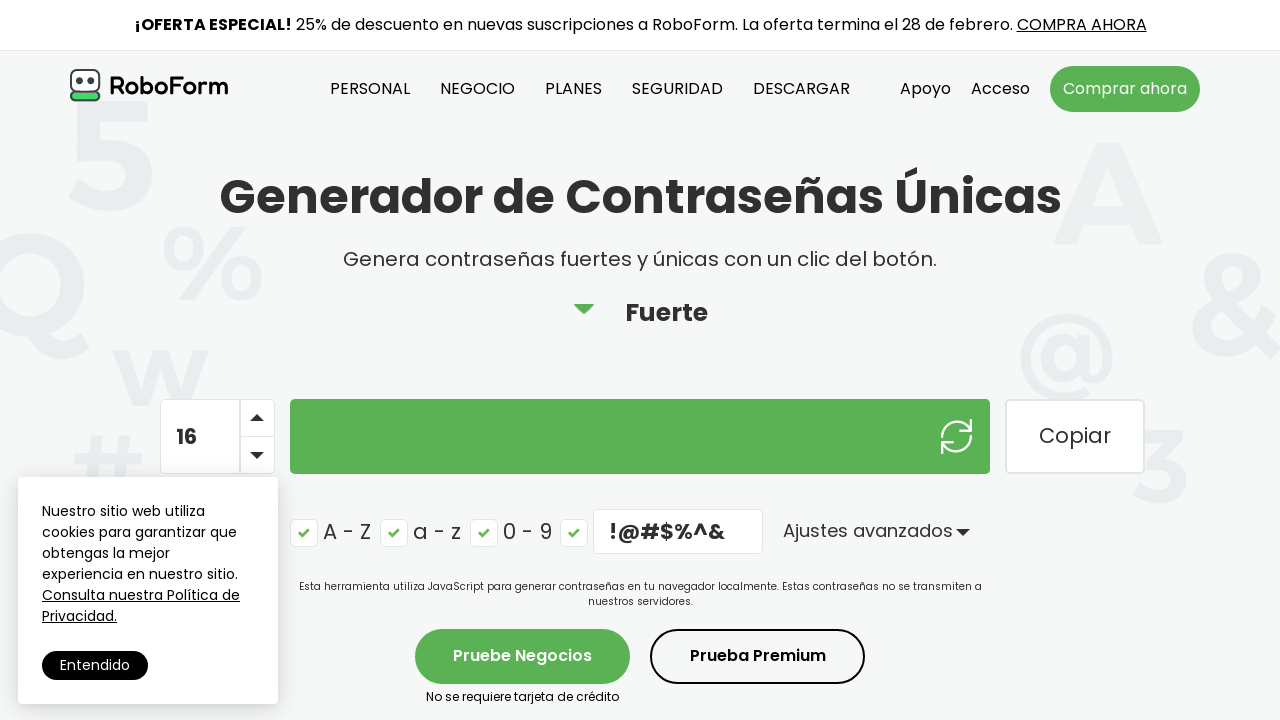

Waited 2 seconds for password generation (iteration 4/10)
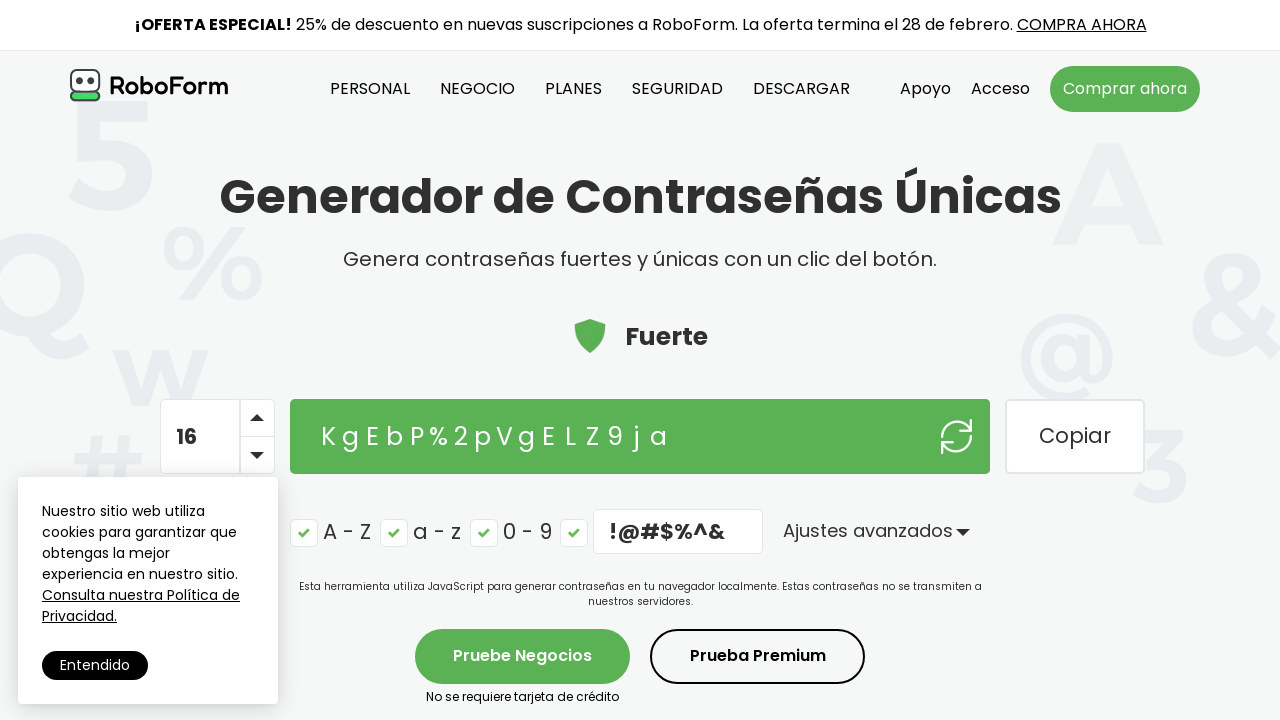

Password 4 generated: KgEbP%2pVgELZ9ja
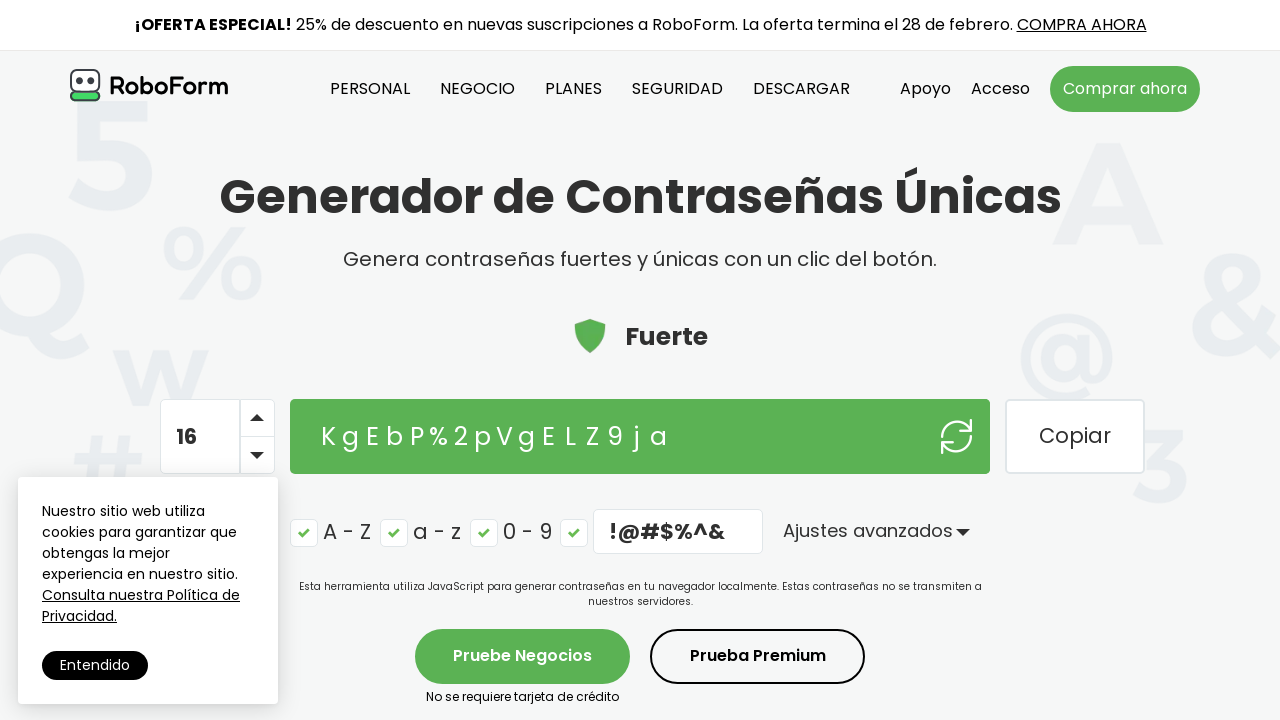

Clicked generate password button (iteration 5/10) at (956, 436) on #button-password
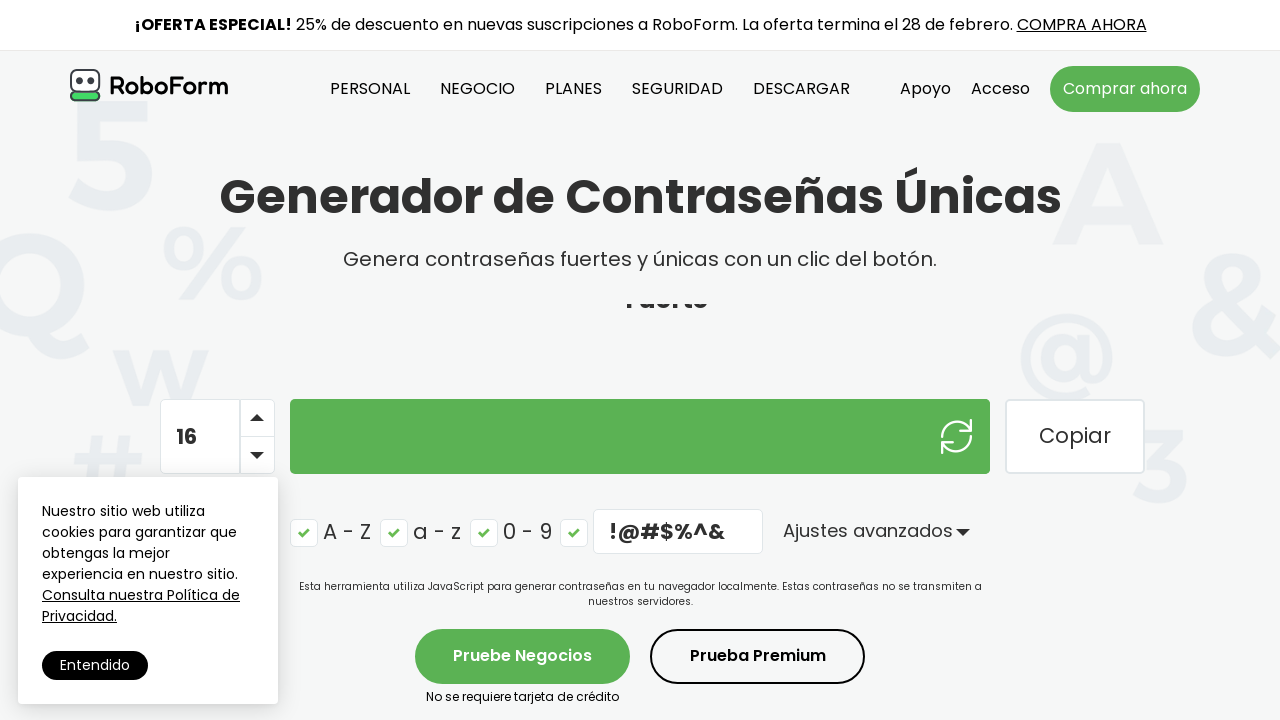

Waited 2 seconds for password generation (iteration 5/10)
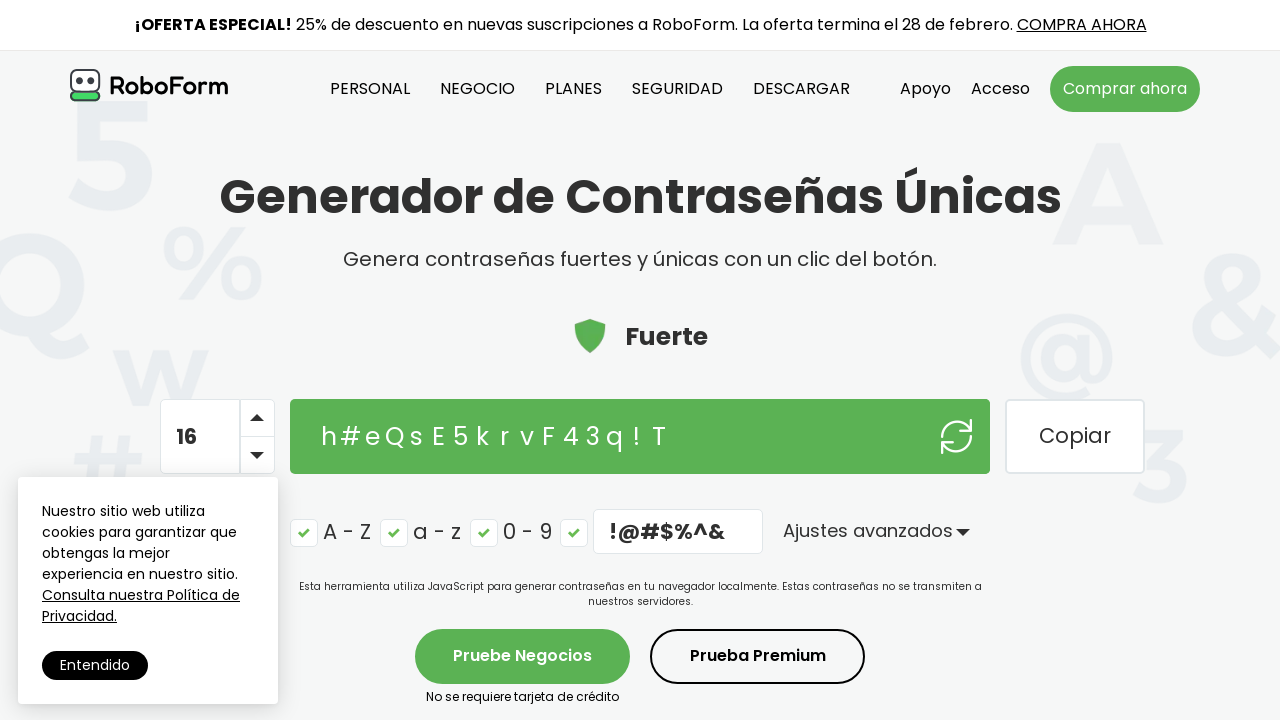

Password 5 generated: h#eQsE5krvF43q!T
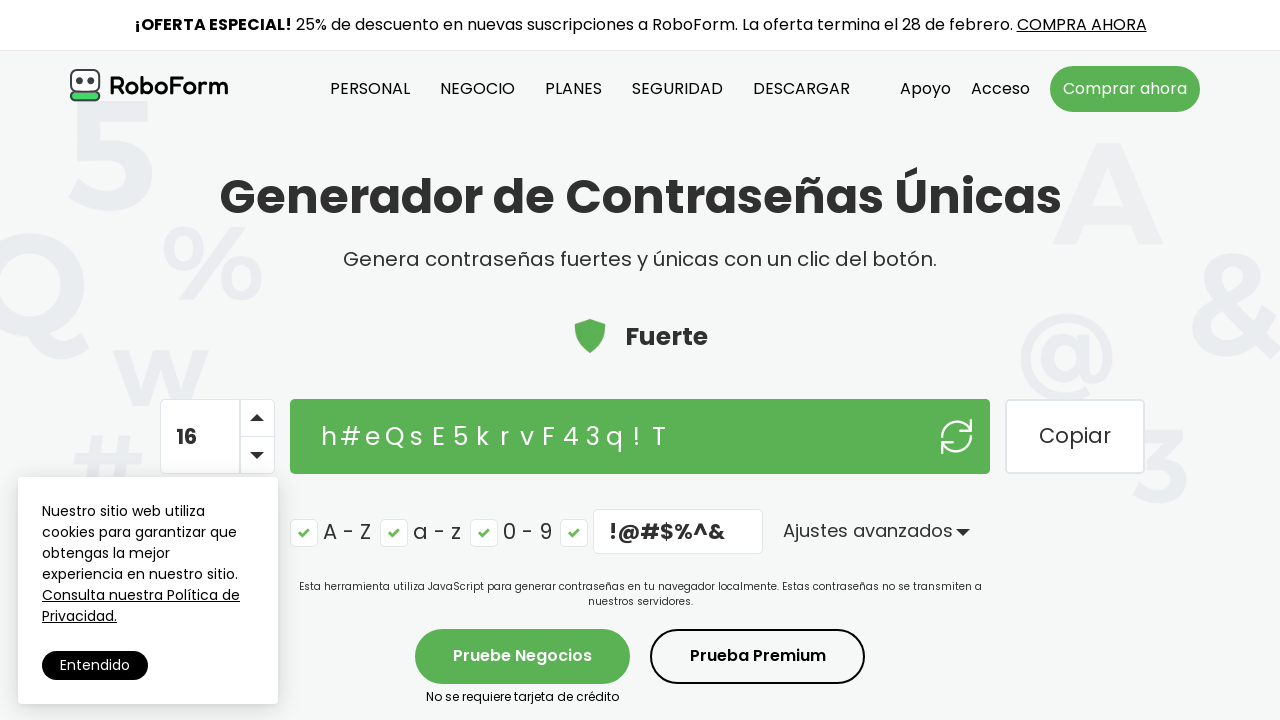

Clicked generate password button (iteration 6/10) at (956, 436) on #button-password
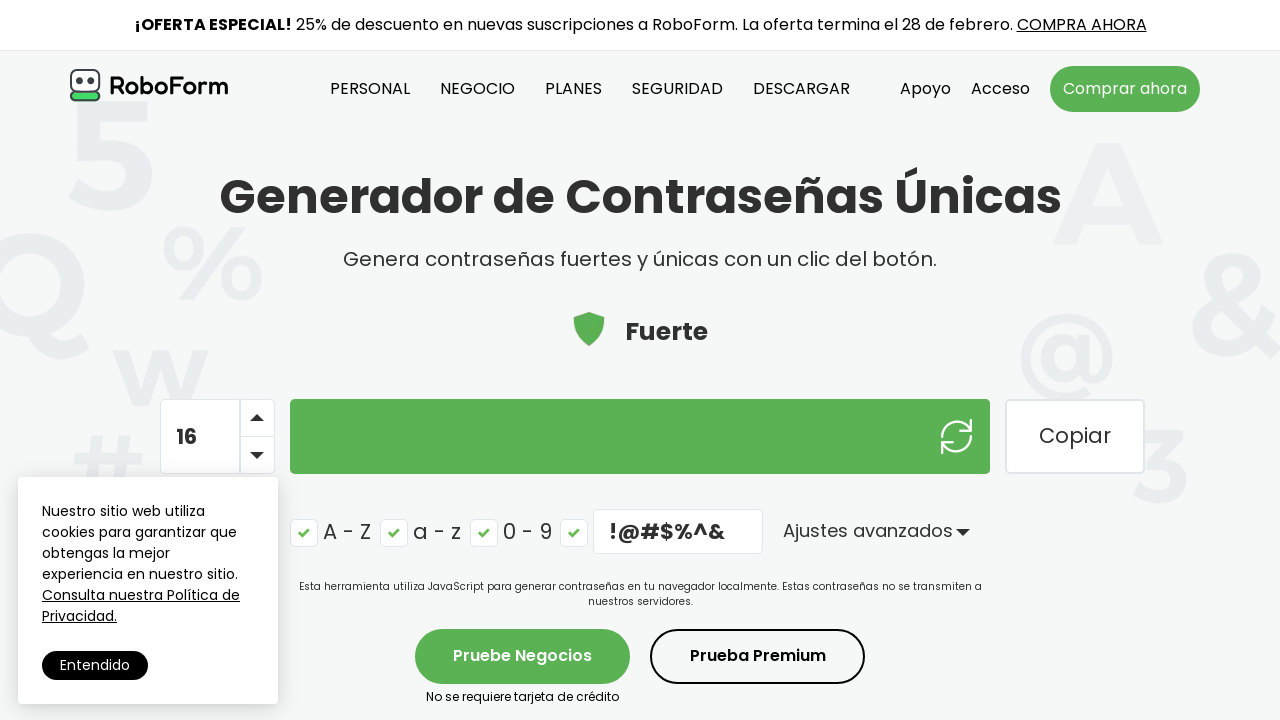

Waited 2 seconds for password generation (iteration 6/10)
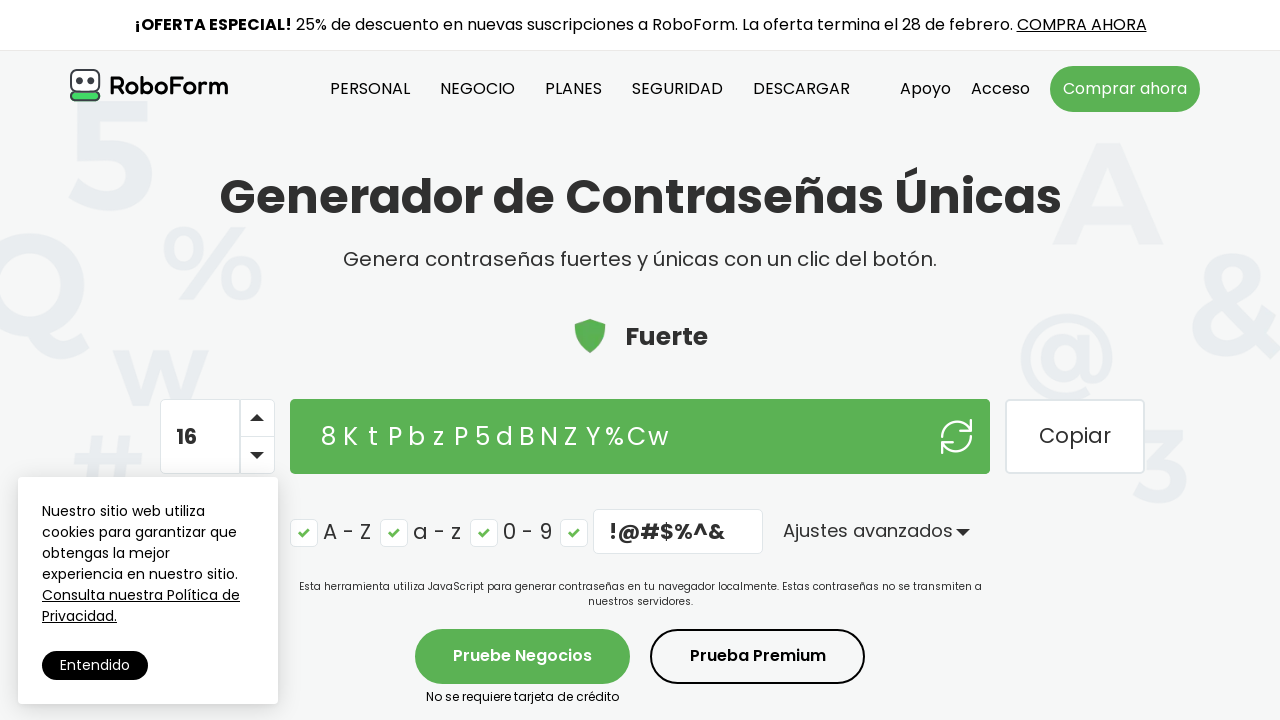

Password 6 generated: 8KtPbzP5dBNZY%Cw
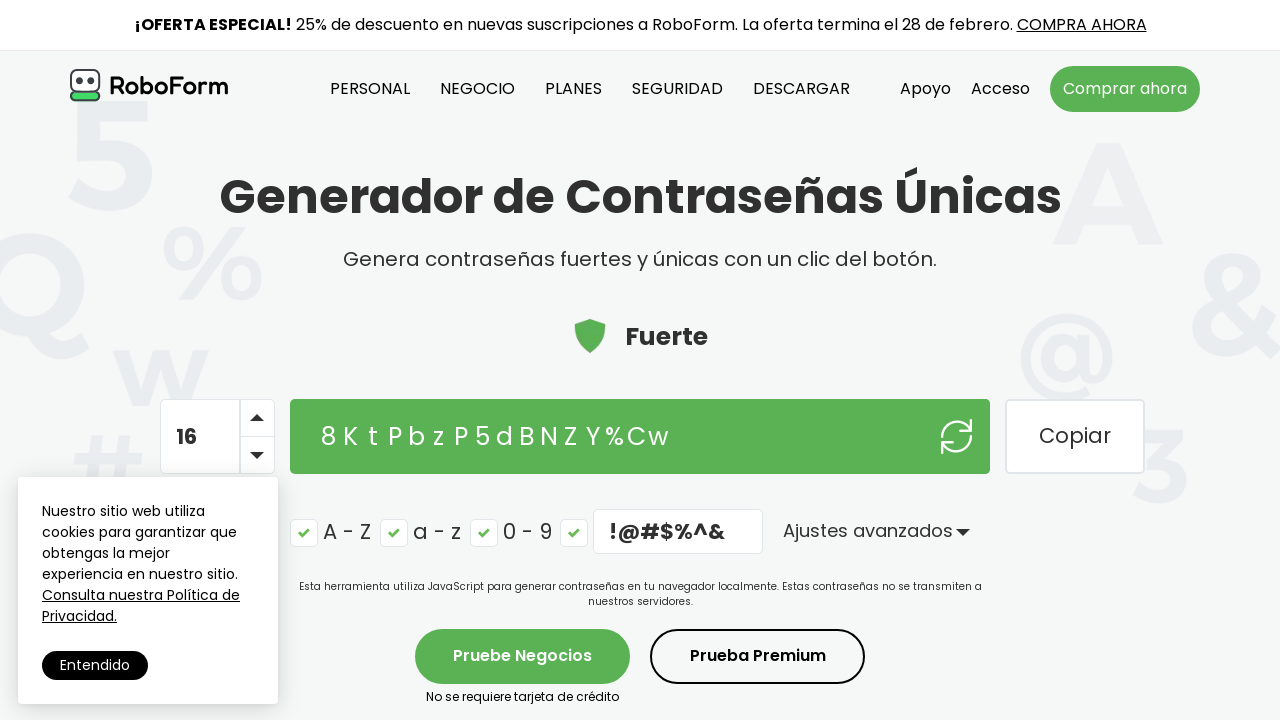

Clicked generate password button (iteration 7/10) at (956, 436) on #button-password
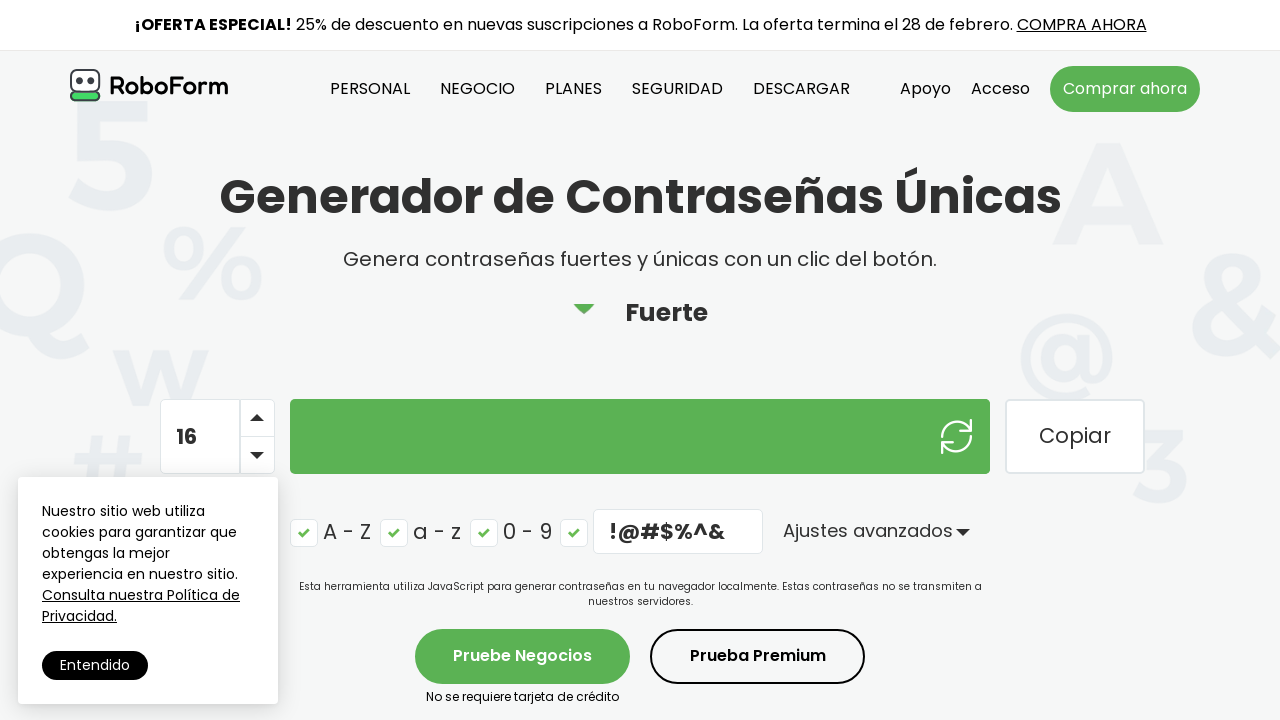

Waited 2 seconds for password generation (iteration 7/10)
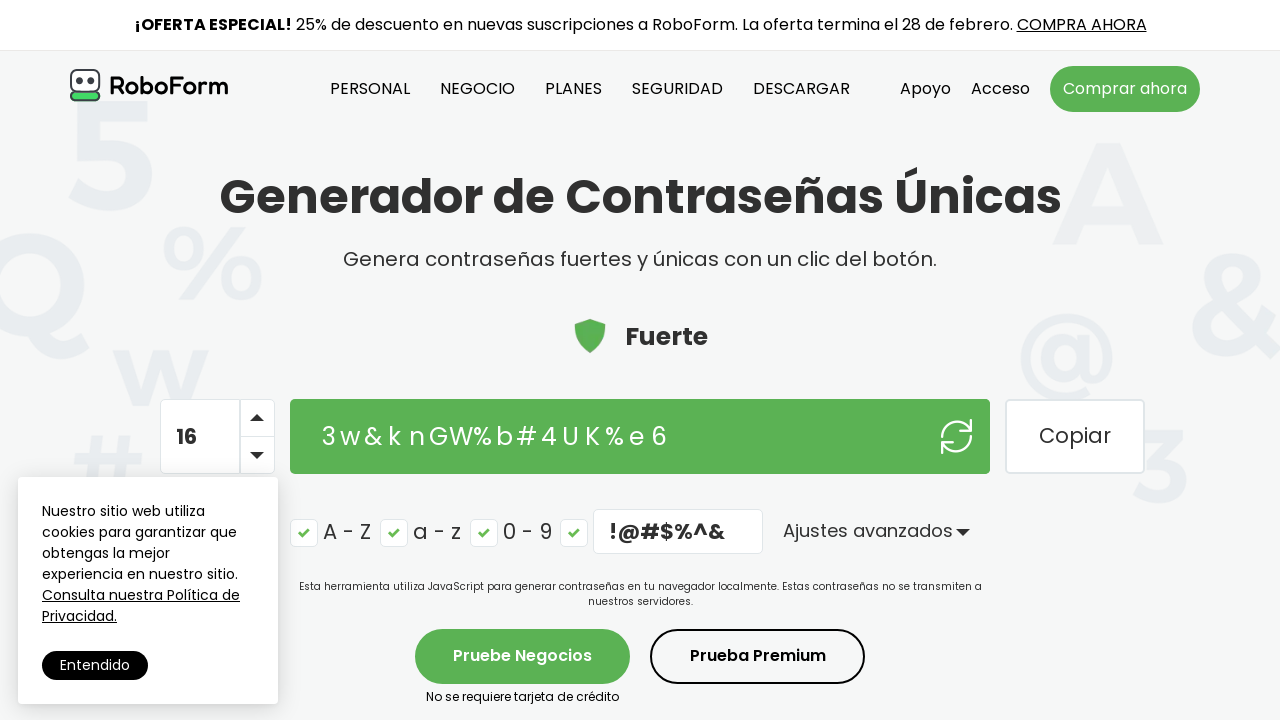

Password 7 generated: 3w&knGW%b#4UK%e6
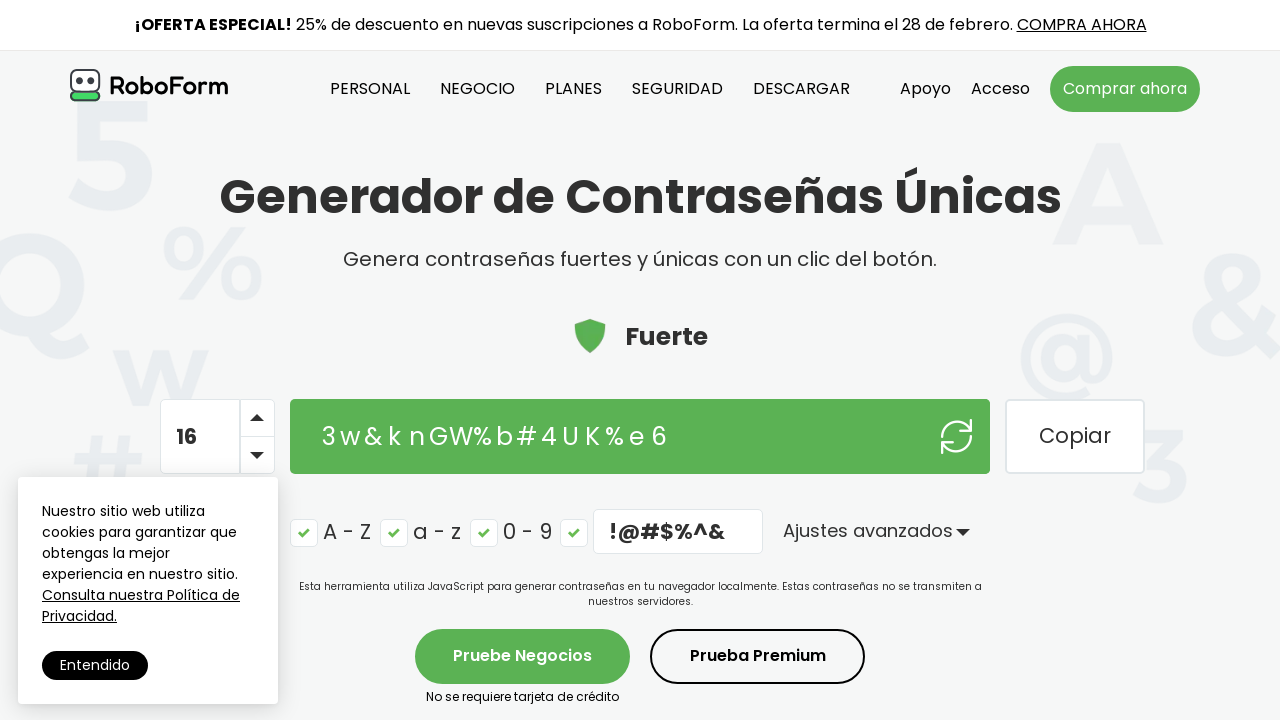

Clicked generate password button (iteration 8/10) at (956, 436) on #button-password
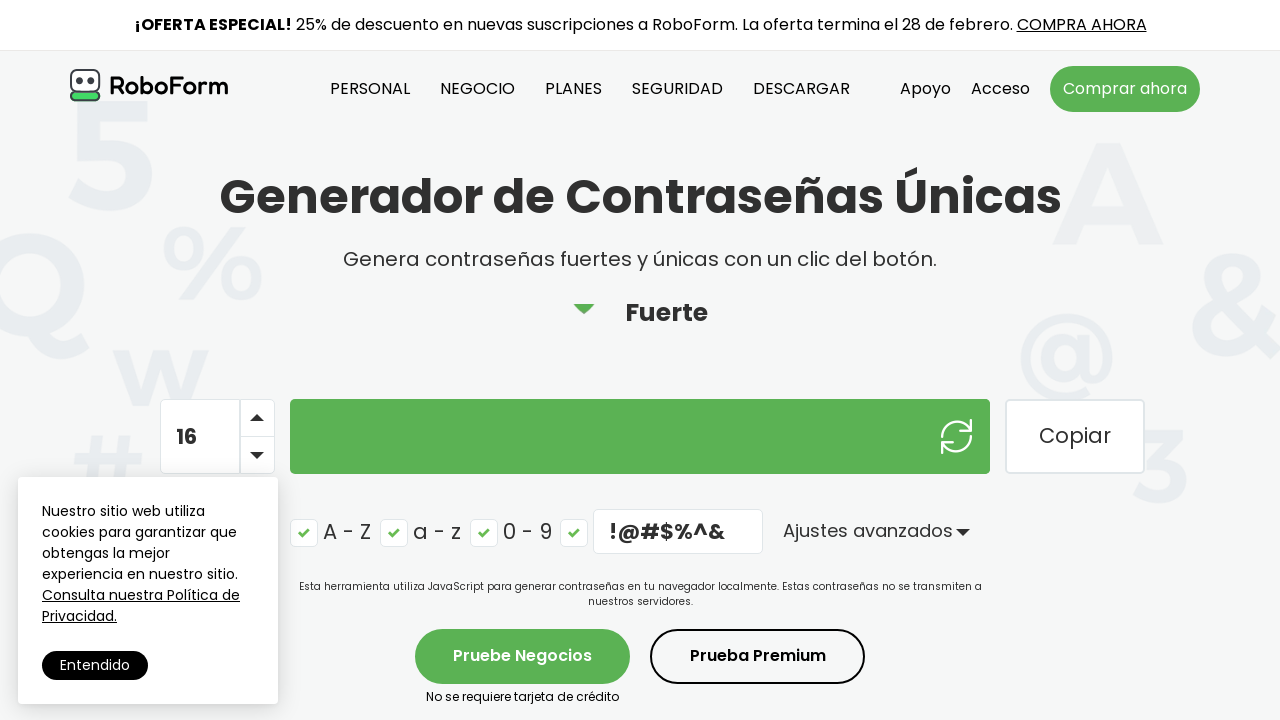

Waited 2 seconds for password generation (iteration 8/10)
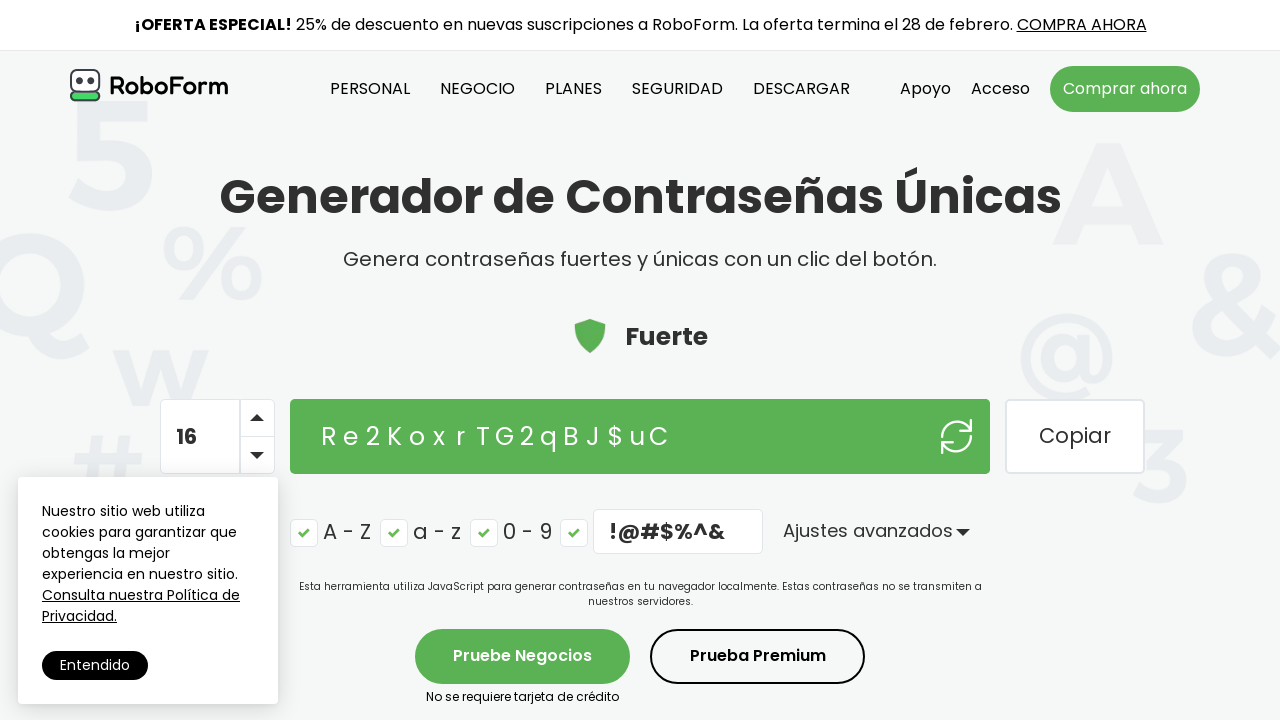

Password 8 generated: Re2KoxrTG2qBJ$uC
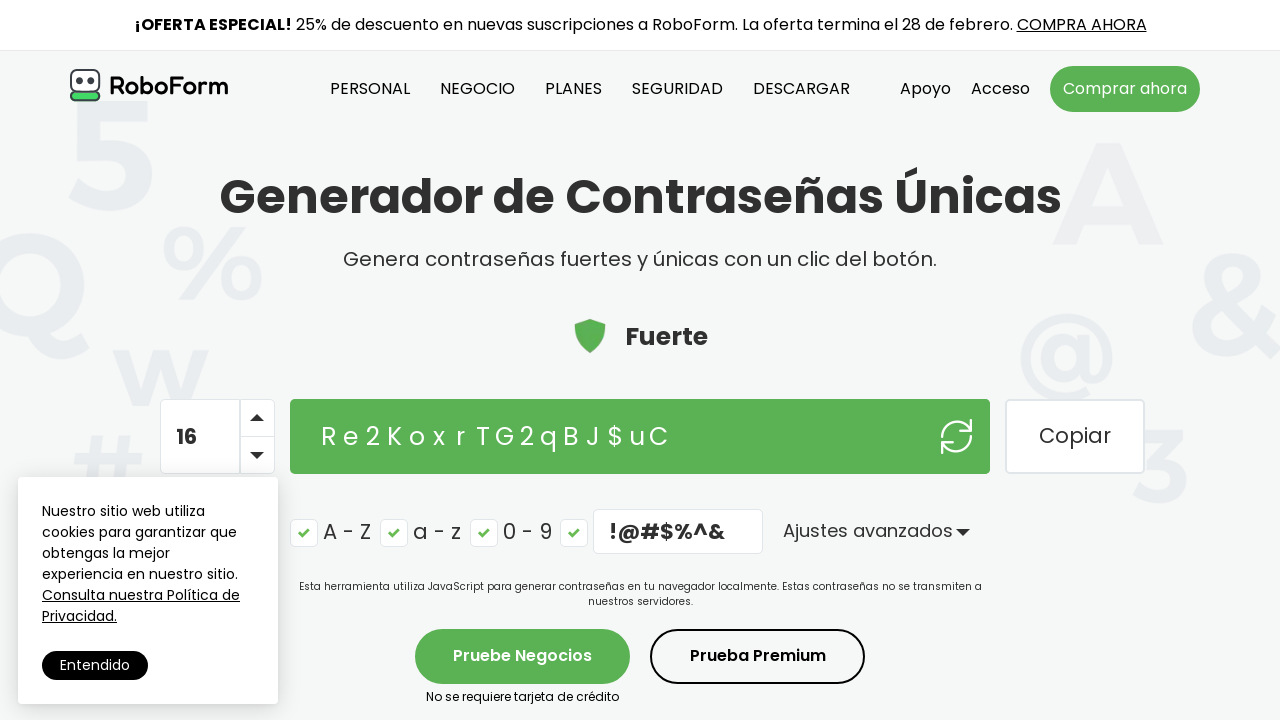

Clicked generate password button (iteration 9/10) at (956, 436) on #button-password
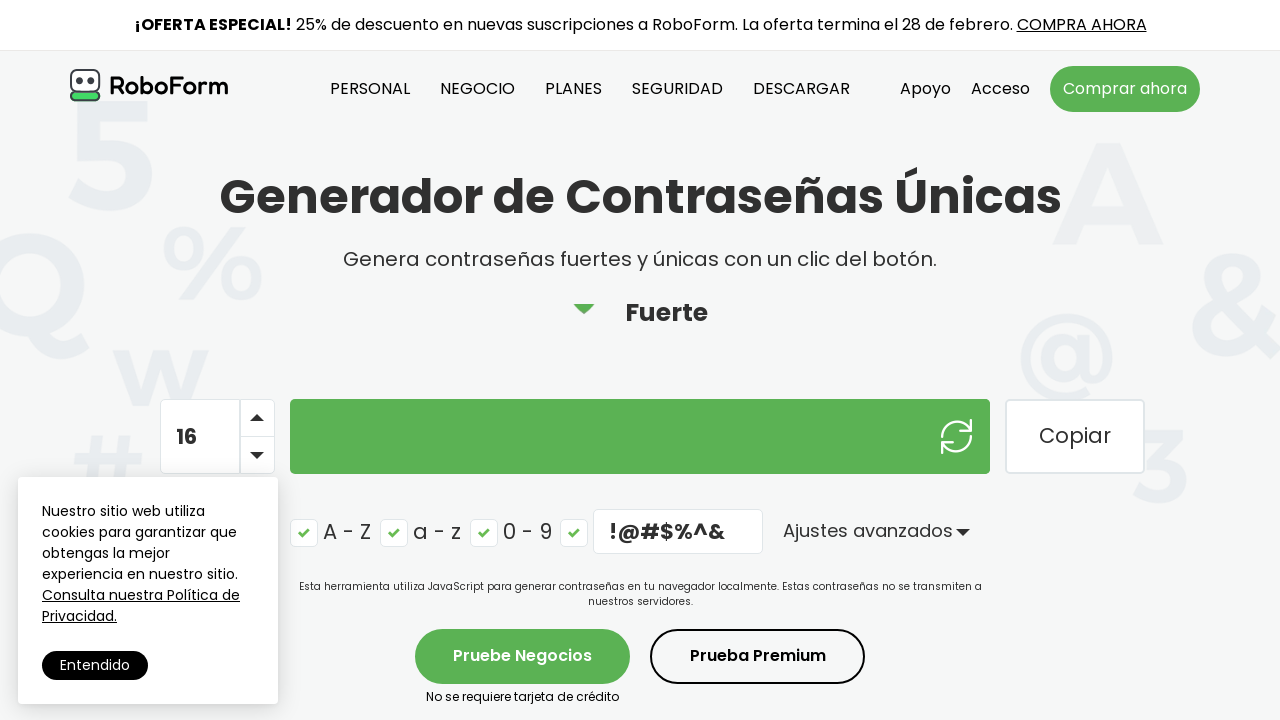

Waited 2 seconds for password generation (iteration 9/10)
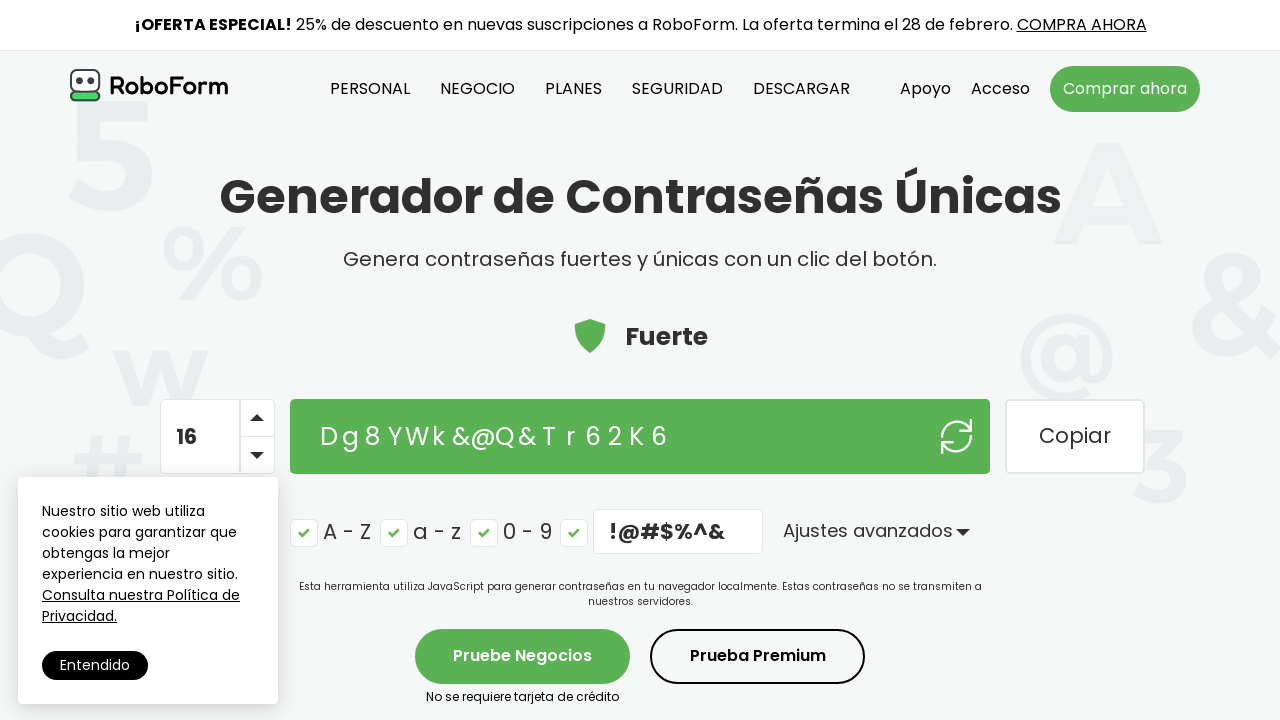

Password 9 generated: Dg8YWk&@Q&Tr62K6
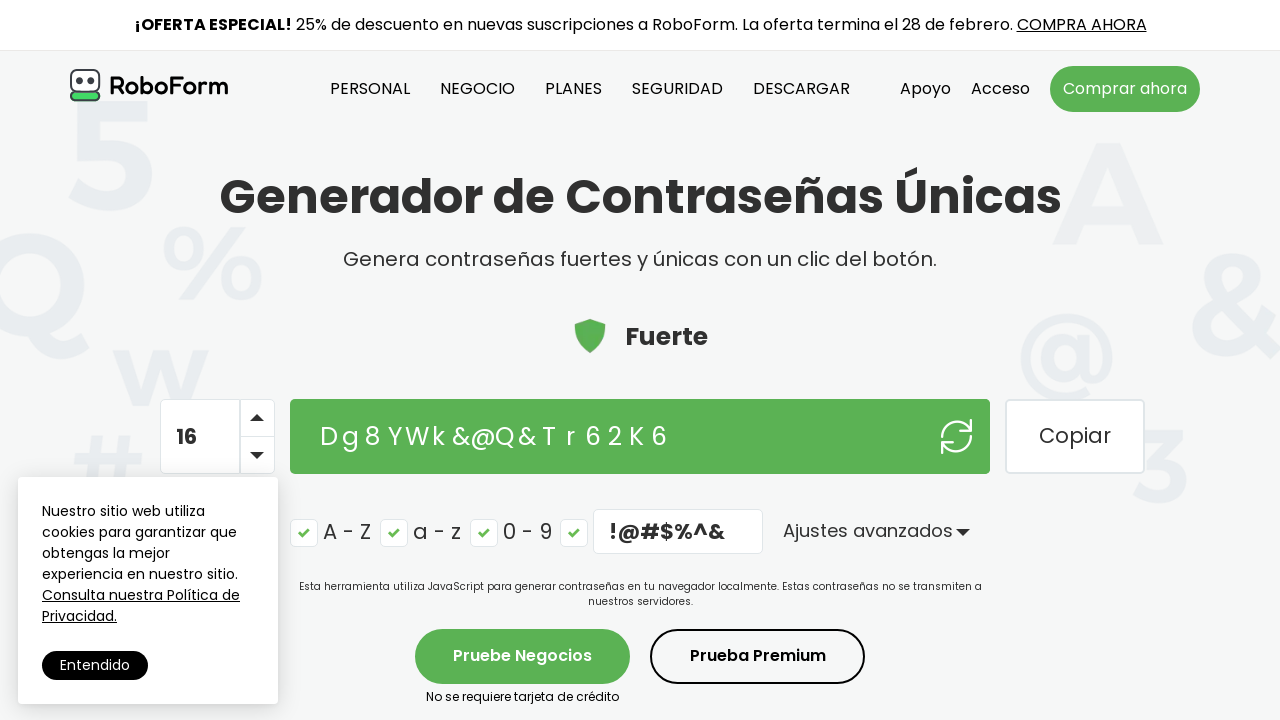

Clicked generate password button (iteration 10/10) at (956, 436) on #button-password
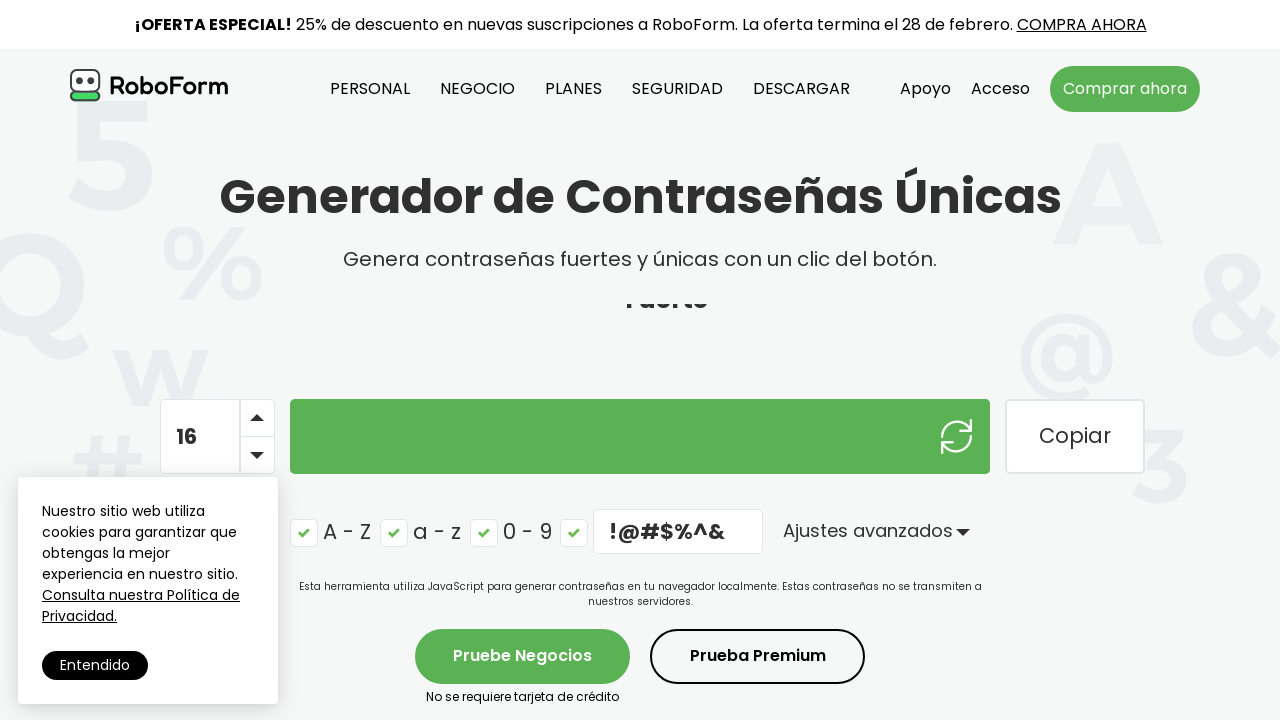

Waited 2 seconds for password generation (iteration 10/10)
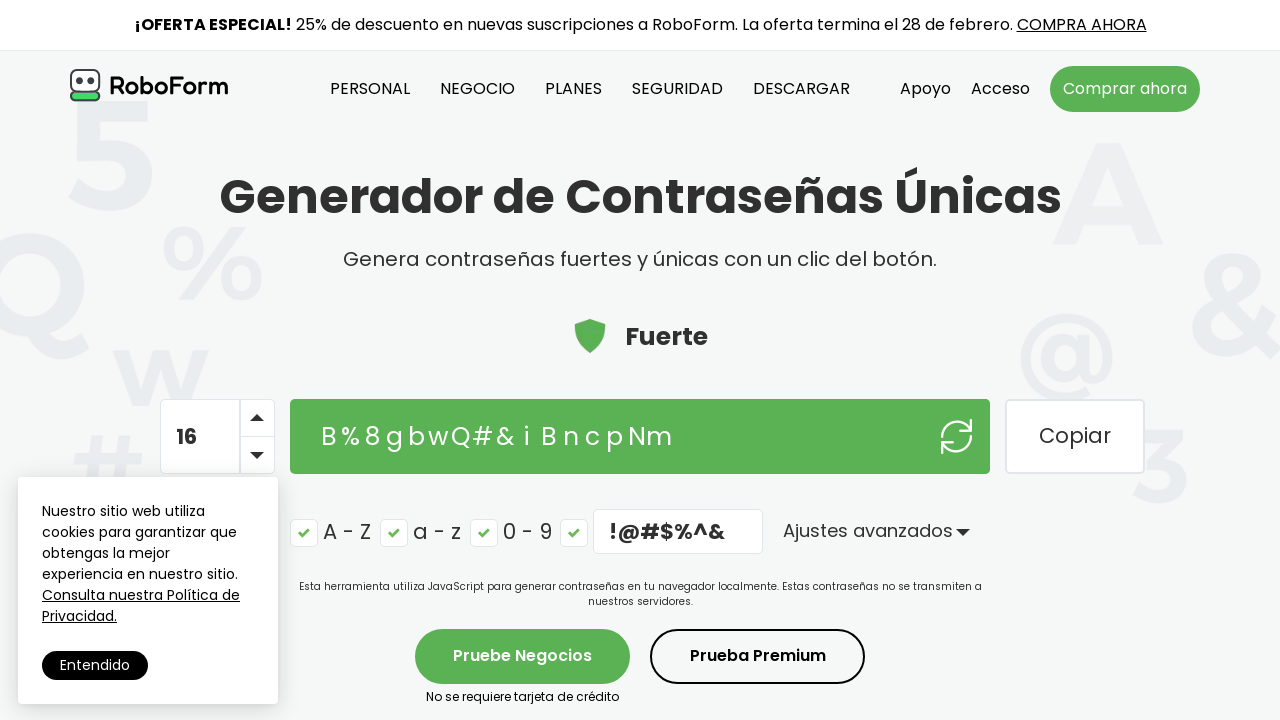

Password 10 generated: B%8gbwQ#&iBncpNm
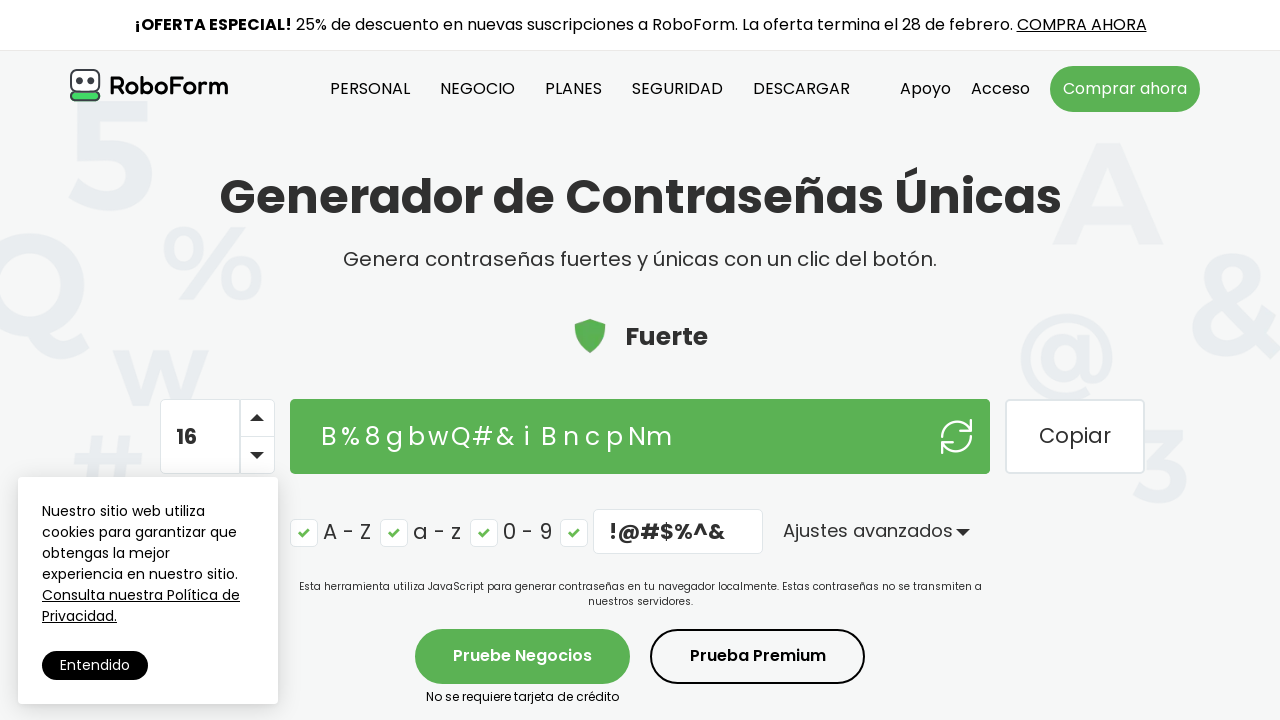

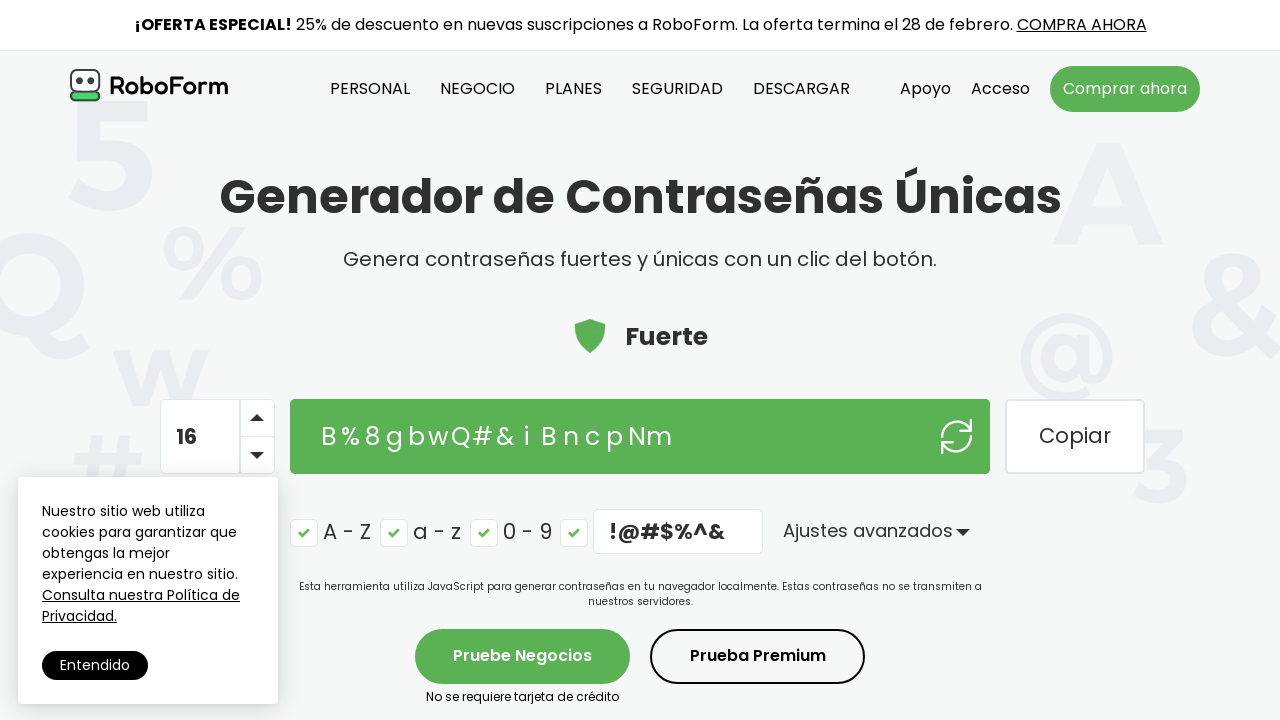